Tests drag and drop functionality on the jQuery UI droppable demo page by switching to an iframe and dragging an element to a drop target

Starting URL: http://jqueryui.com/droppable/

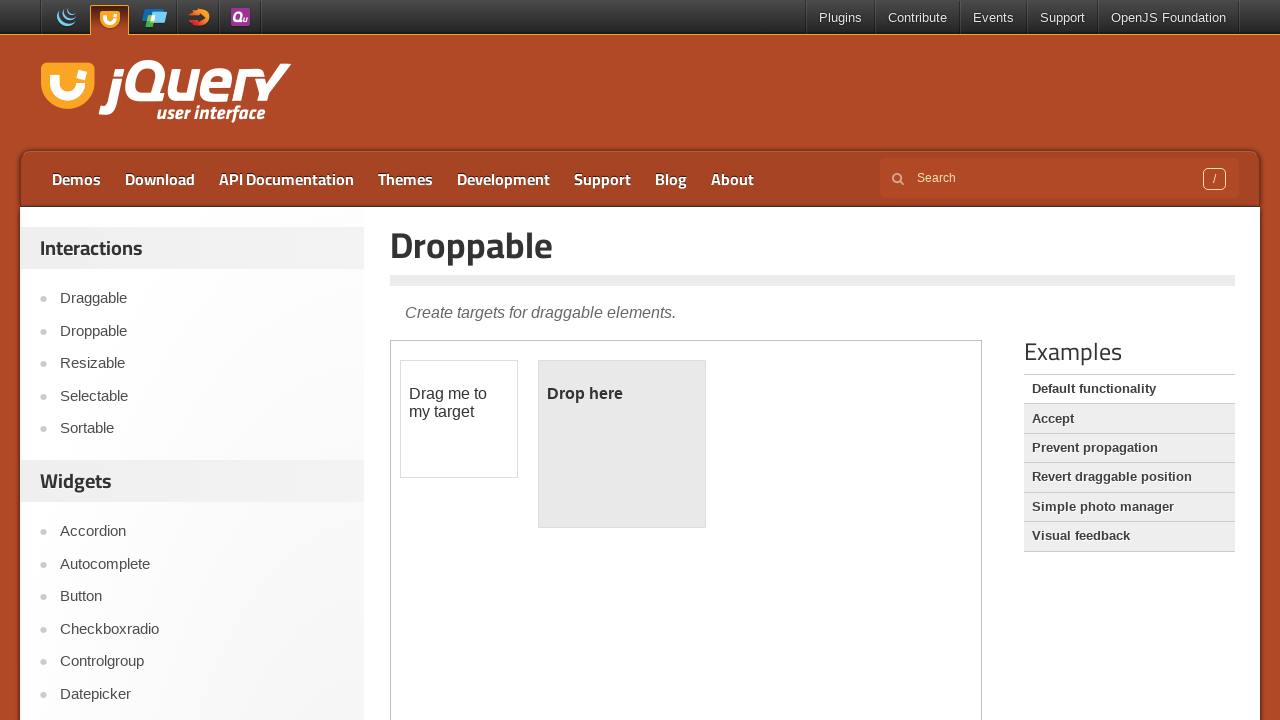

Located the demo iframe
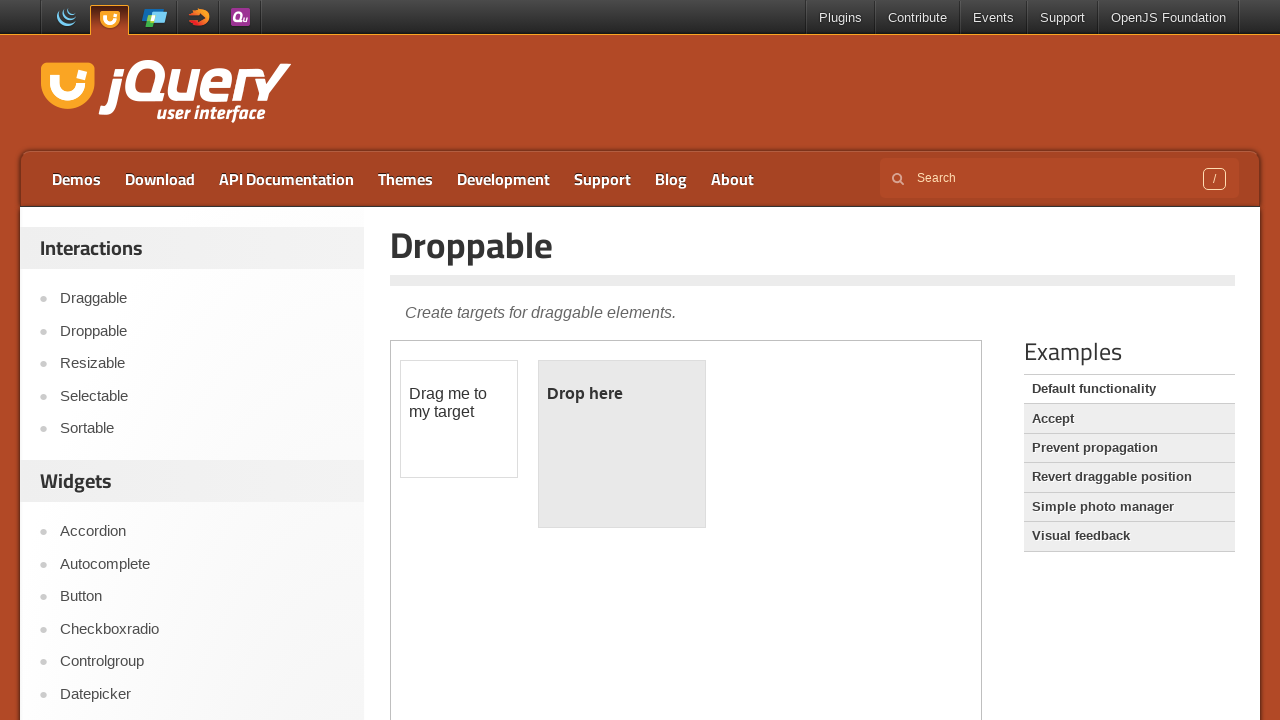

Located the draggable element within the iframe
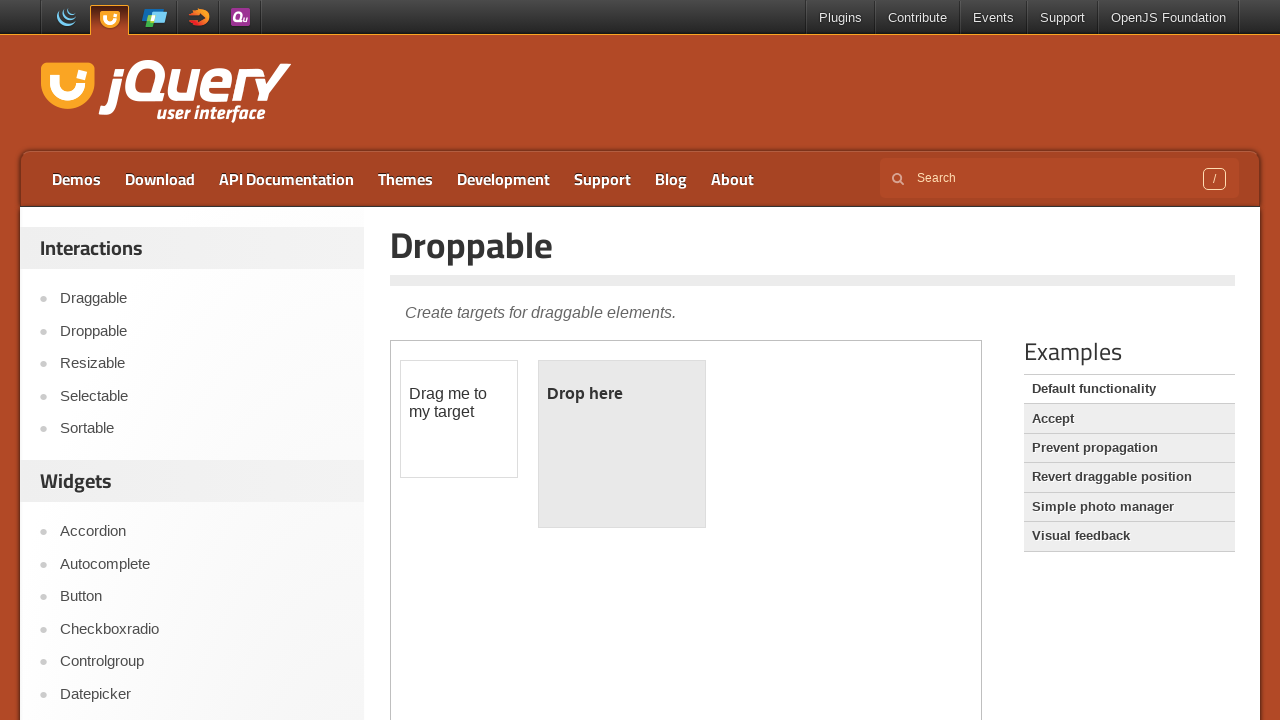

Located the droppable element within the iframe
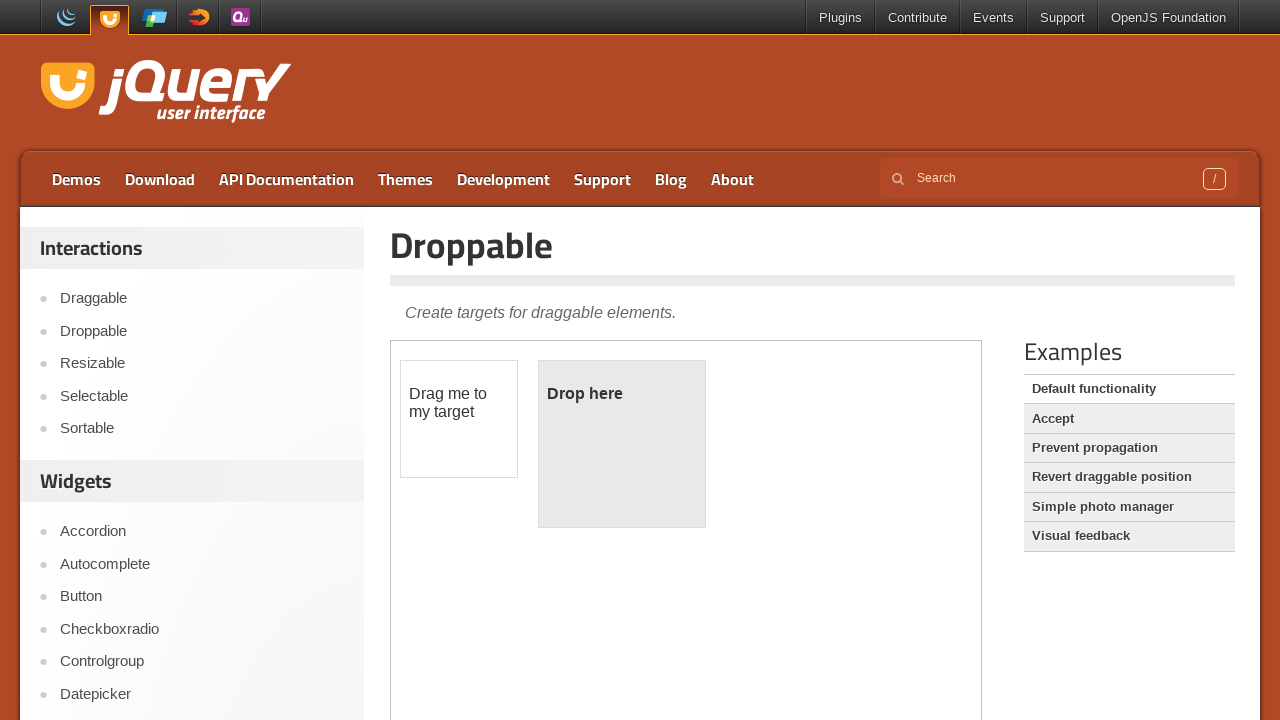

Dragged the draggable element to the droppable target at (622, 444)
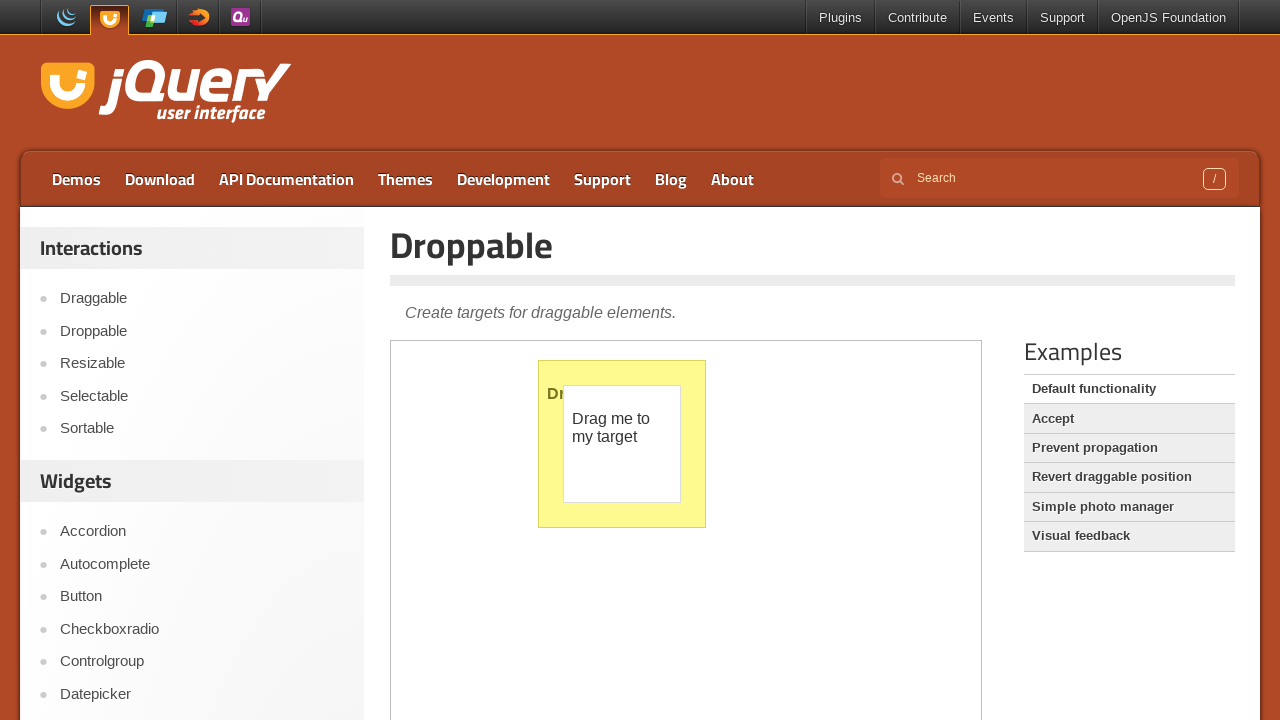

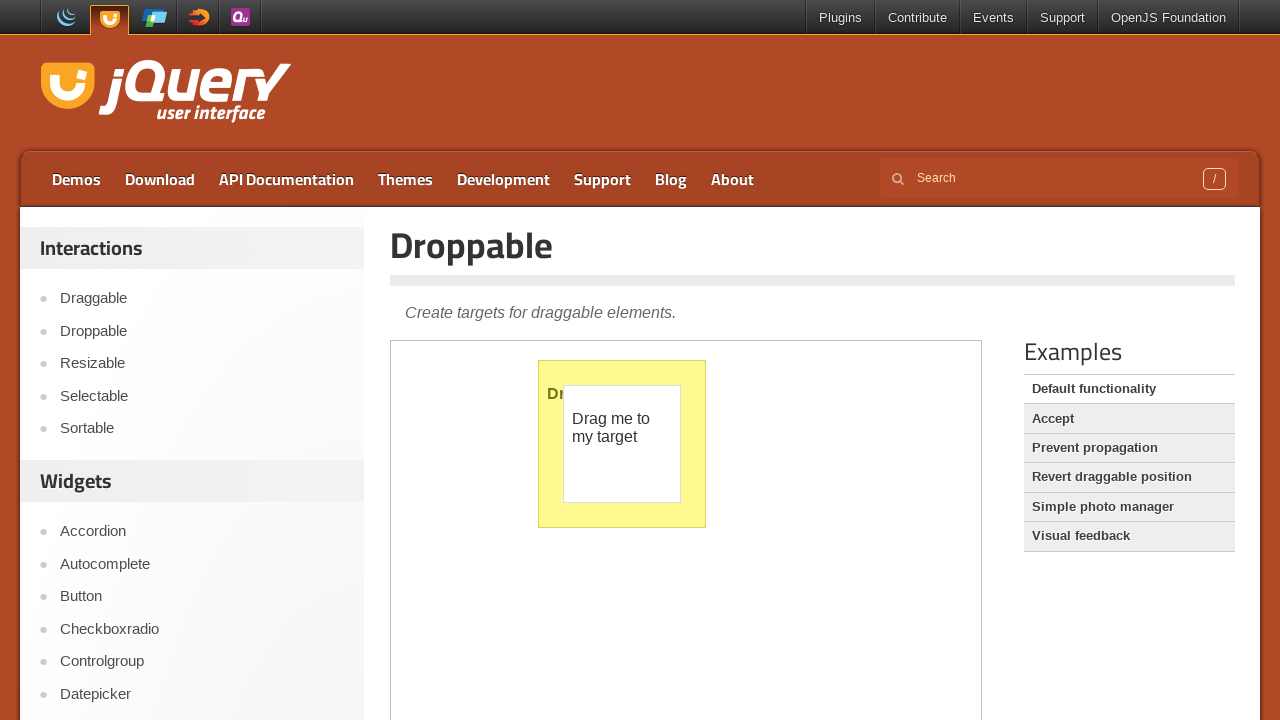